Tests setting a horizontal slider to its minimum value (0.0)

Starting URL: https://the-internet.herokuapp.com/horizontal_slider

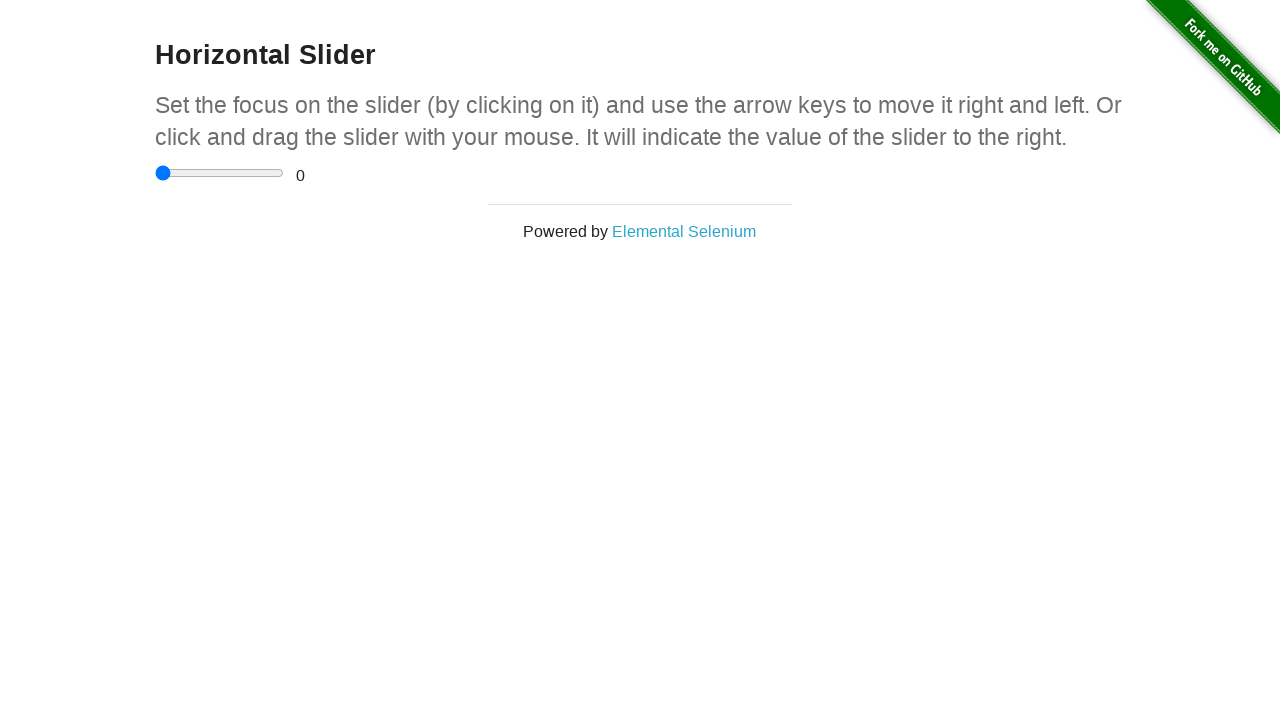

Located horizontal slider input element
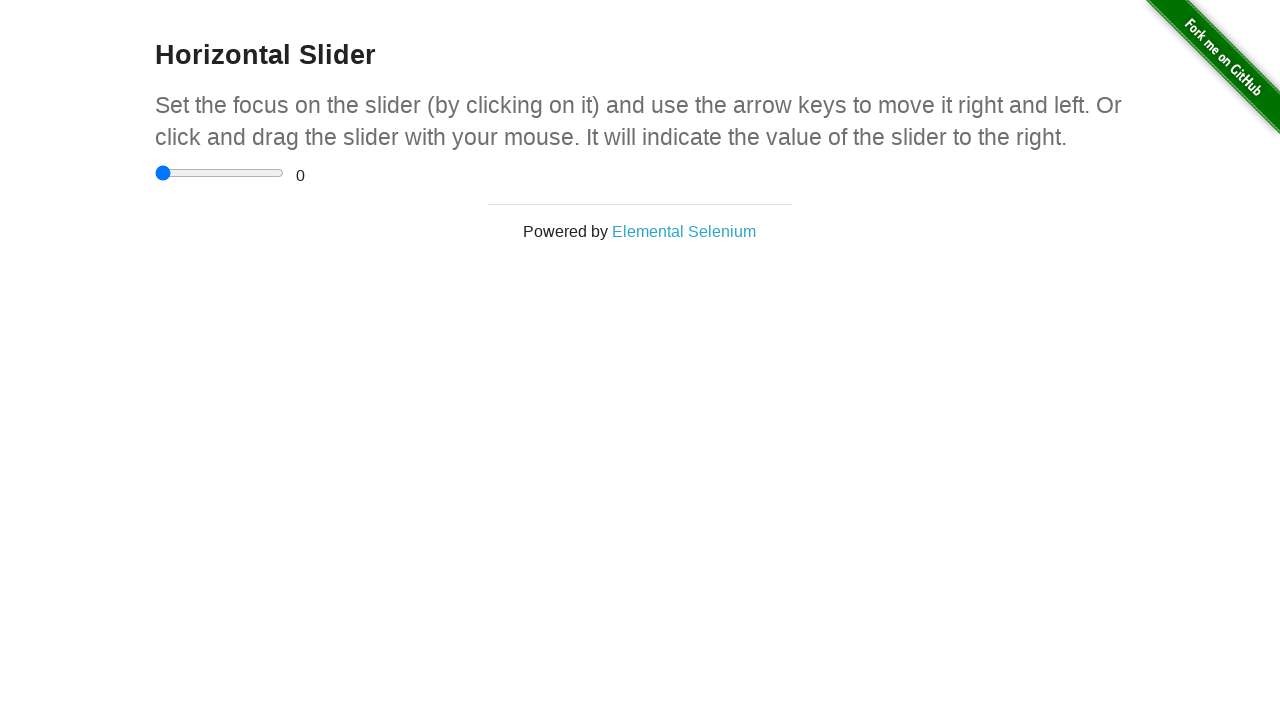

Set slider value to minimum (0.0) on input[type='range']
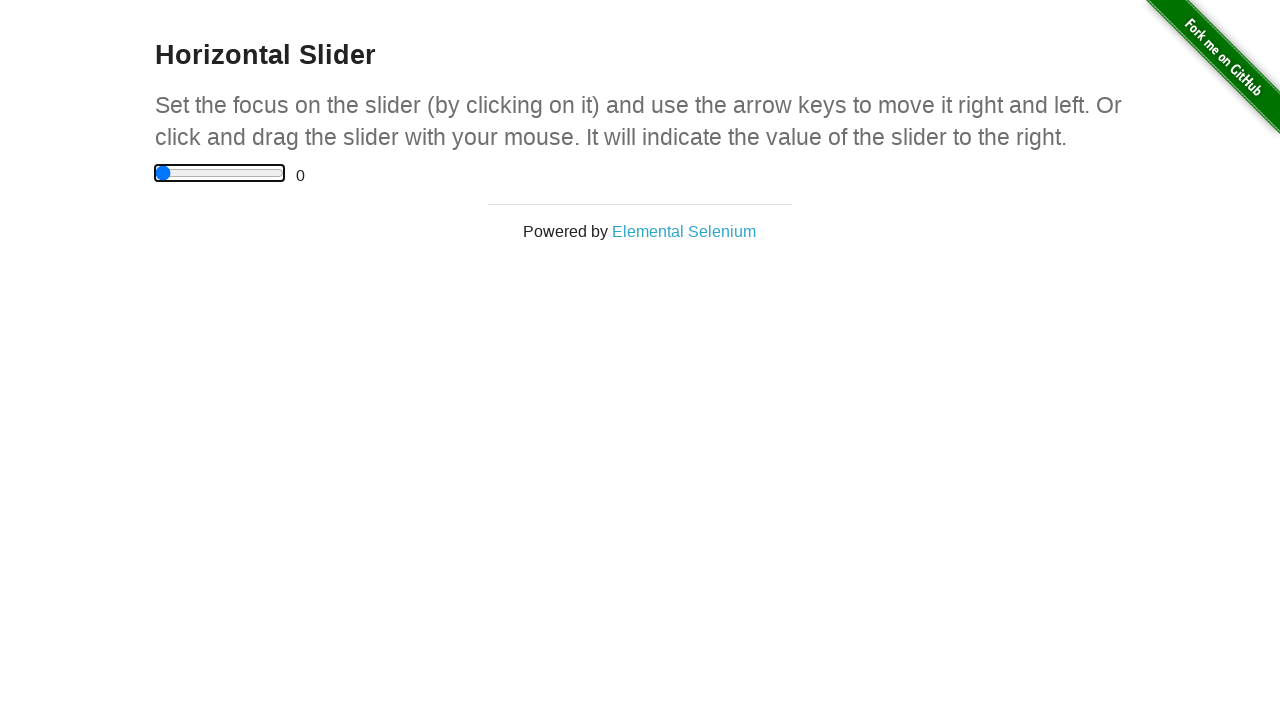

Verified slider value display element loaded
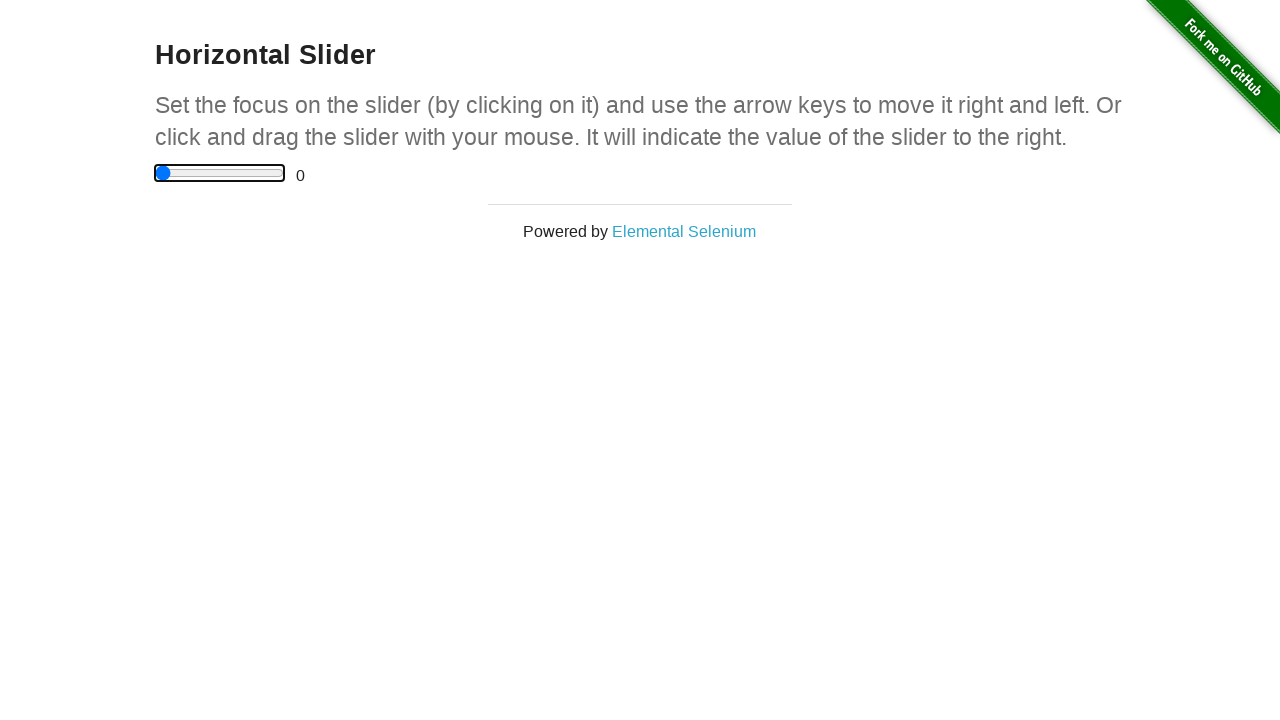

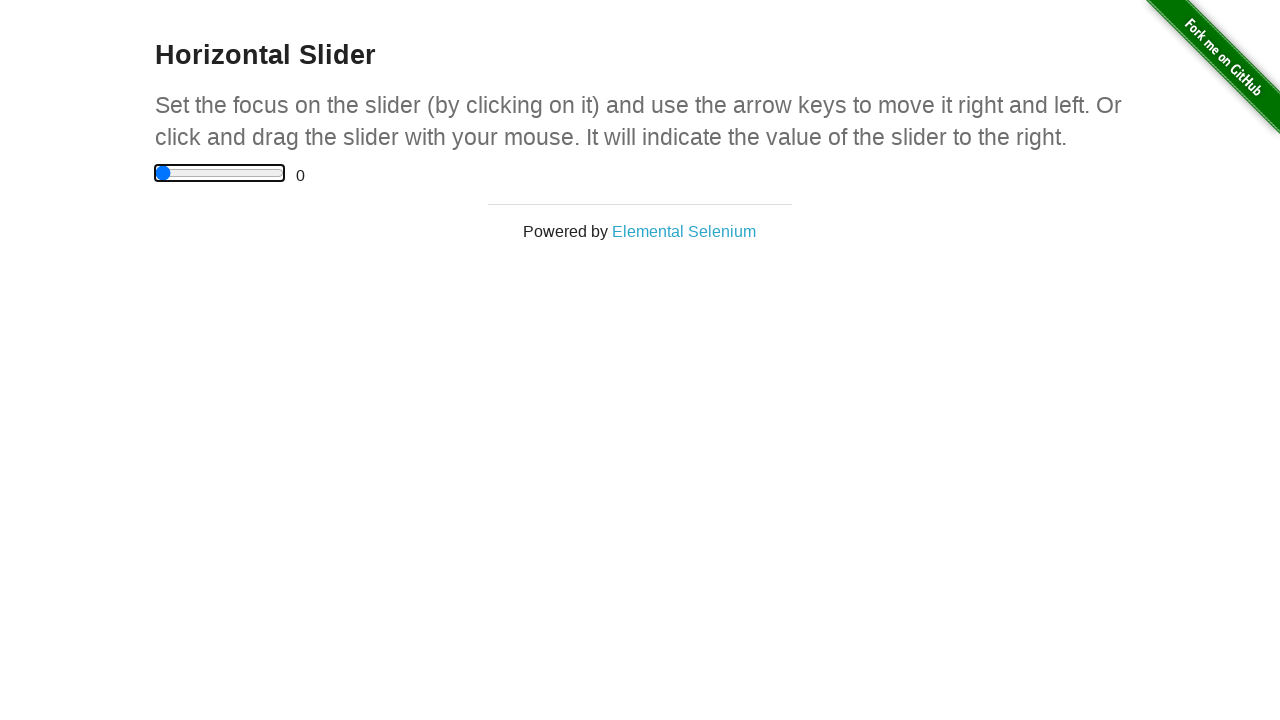